Tests radio button functionality by finding all radio buttons on the page and clicking the one with value "radio1"

Starting URL: https://rahulshettyacademy.com/AutomationPractice/

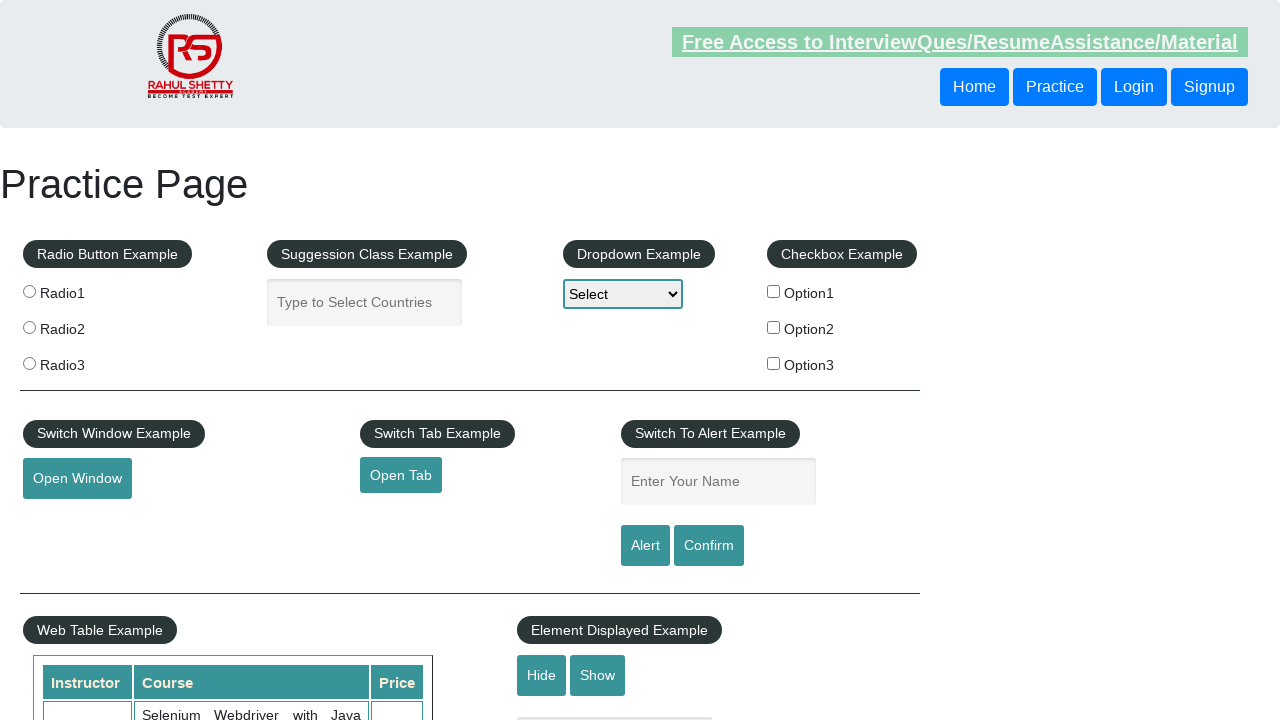

Clicked radio button with value 'radio1' at (29, 291) on input[name='radioButton'][value='radio1']
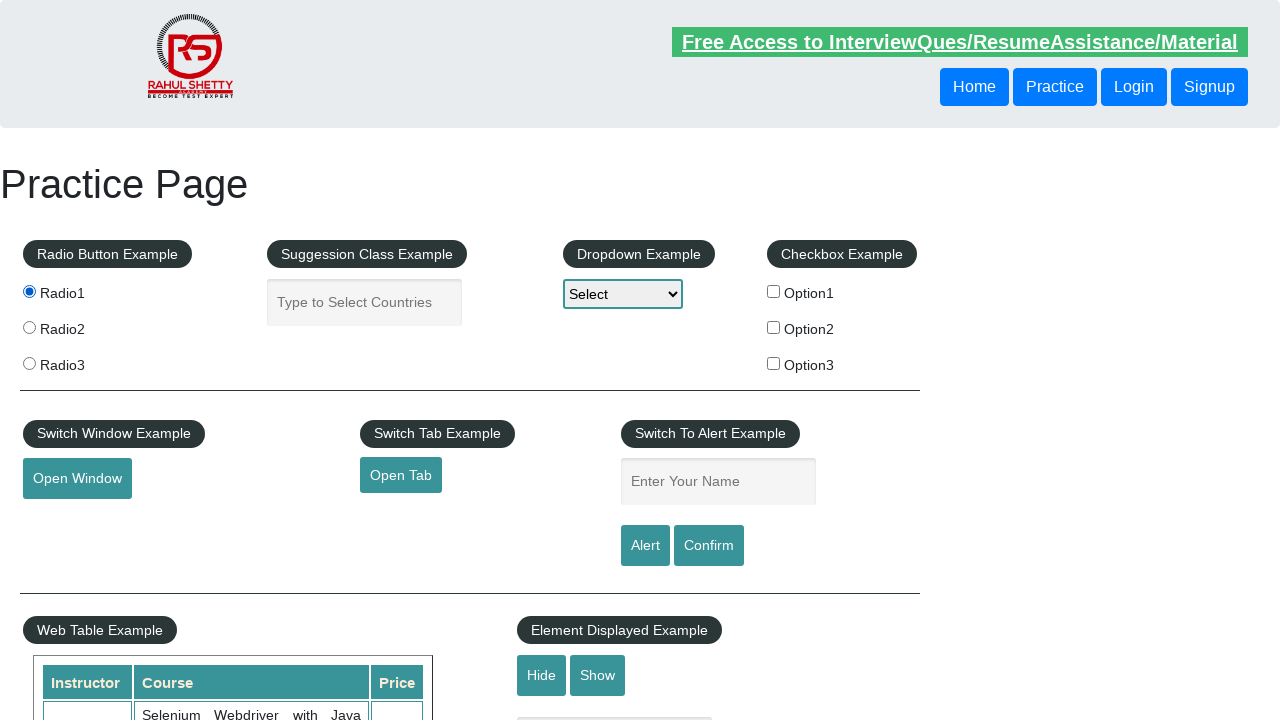

Waited 1000ms for radio button selection to complete
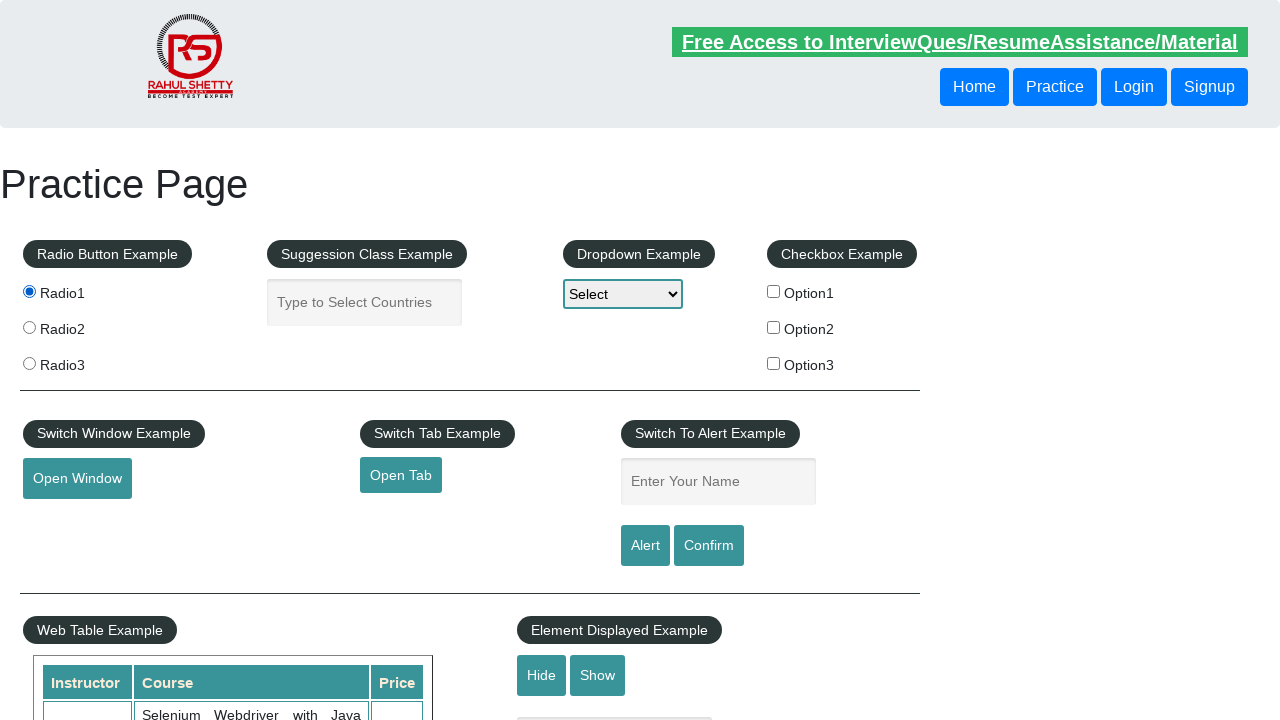

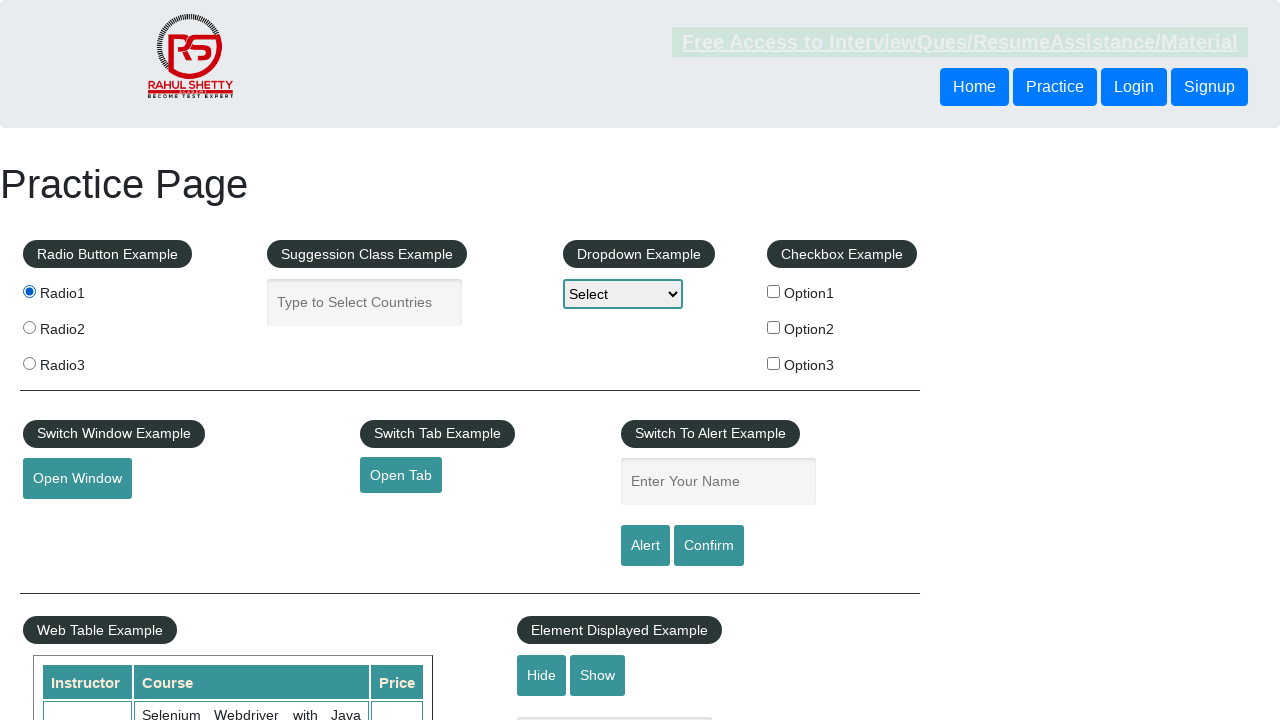